Clicks on the Not First/Last Floor filter option

Starting URL: https://r.onliner.by/pk/

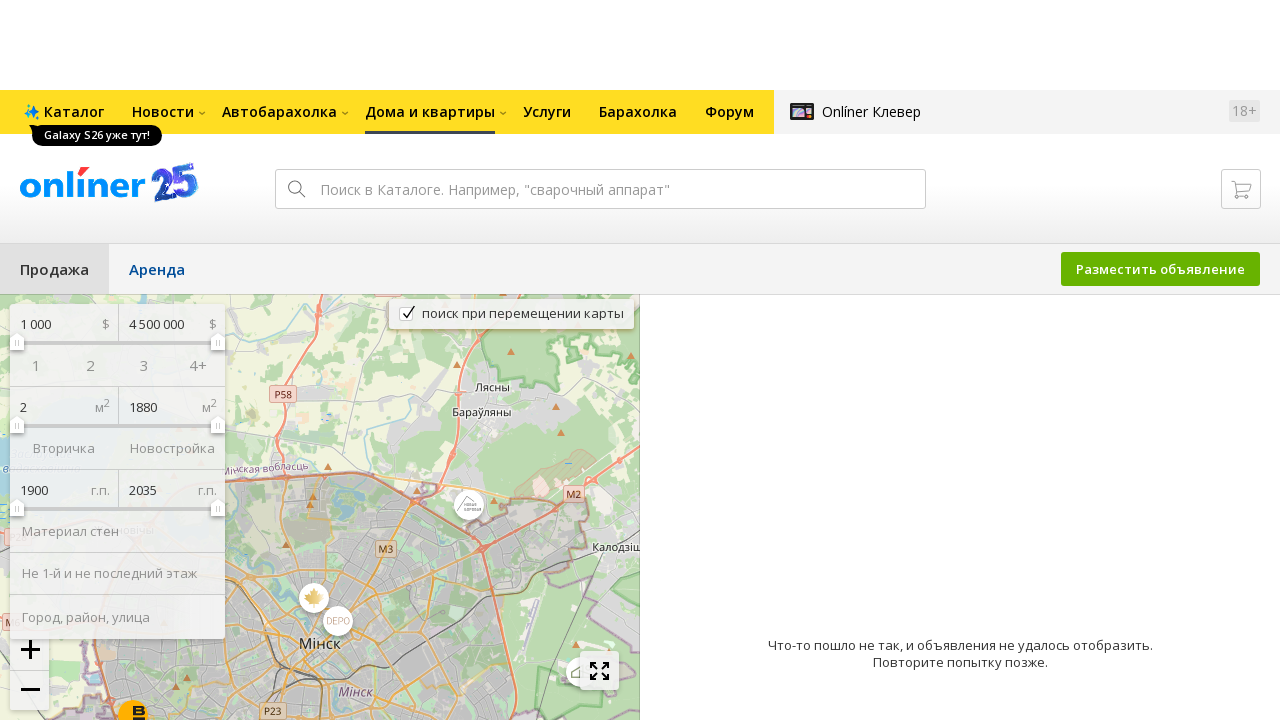

Navigated to https://r.onliner.by/pk/
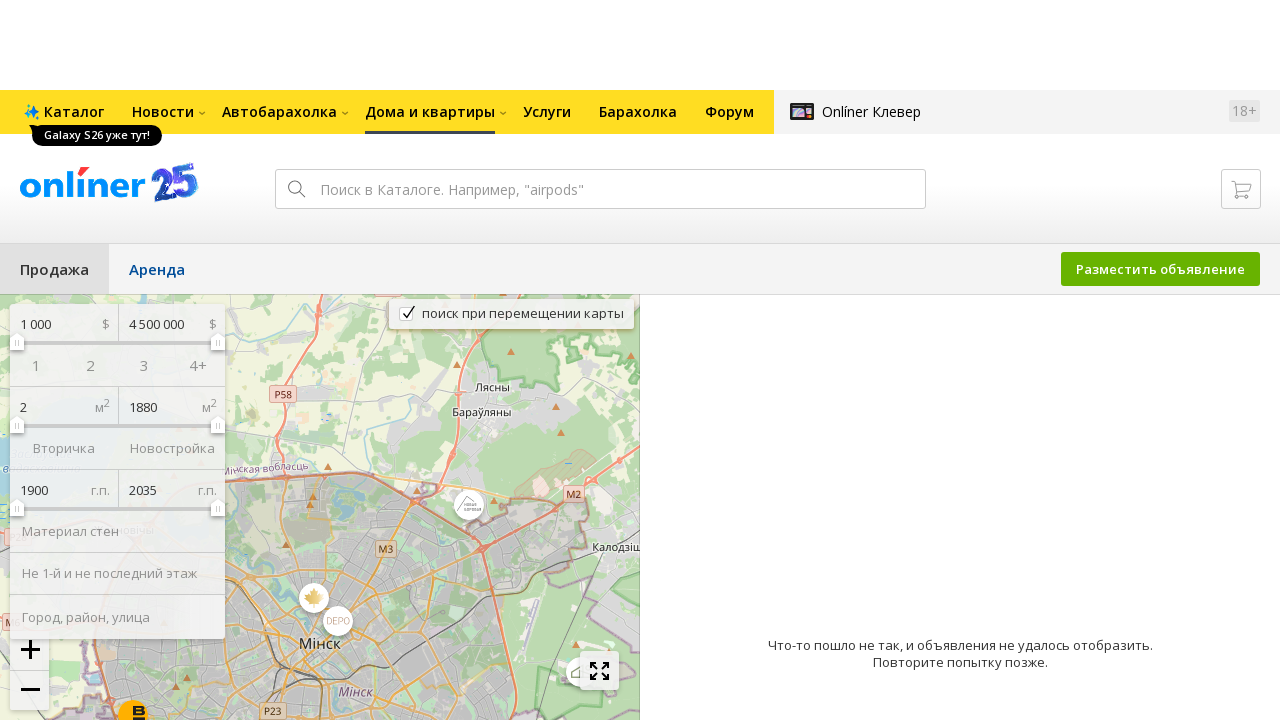

Clicked on the Not First/Last Floor filter option at (118, 574) on span.filter__item-inner_left
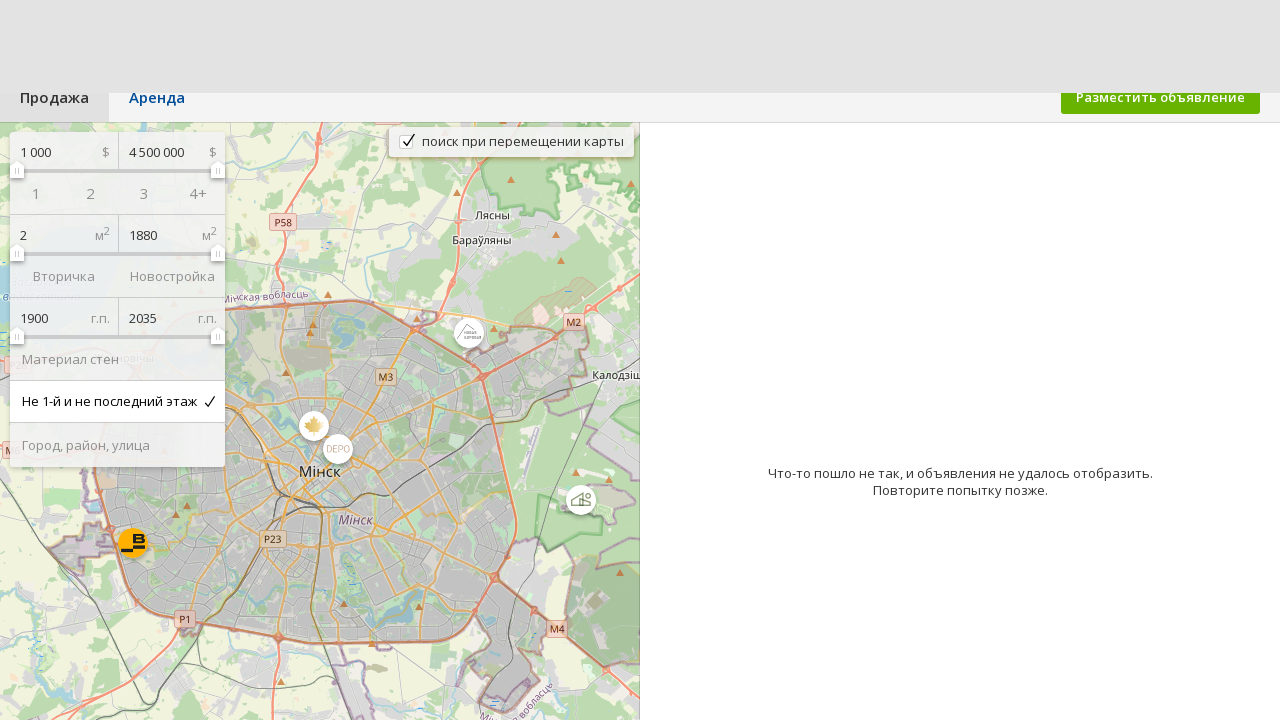

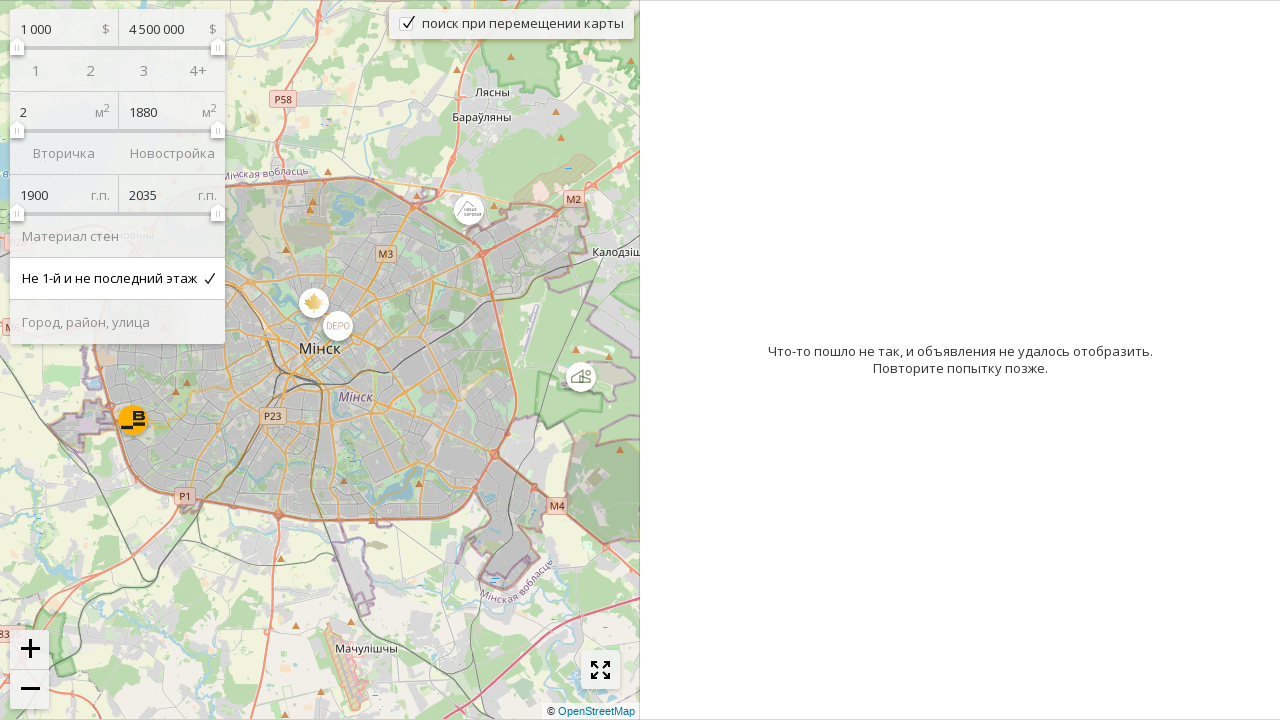